Tests that the currently applied filter link is highlighted with selected class

Starting URL: https://demo.playwright.dev/todomvc

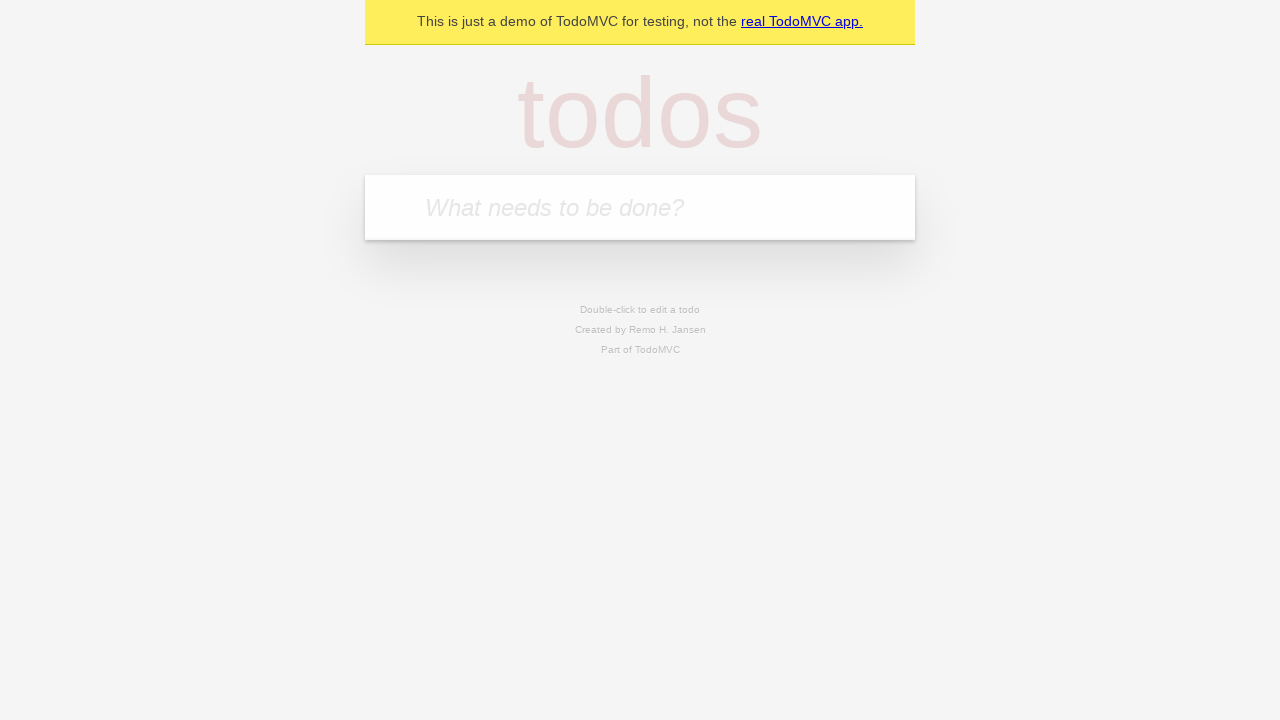

Filled first todo input with 'buy some cheese' on internal:attr=[placeholder="What needs to be done?"i]
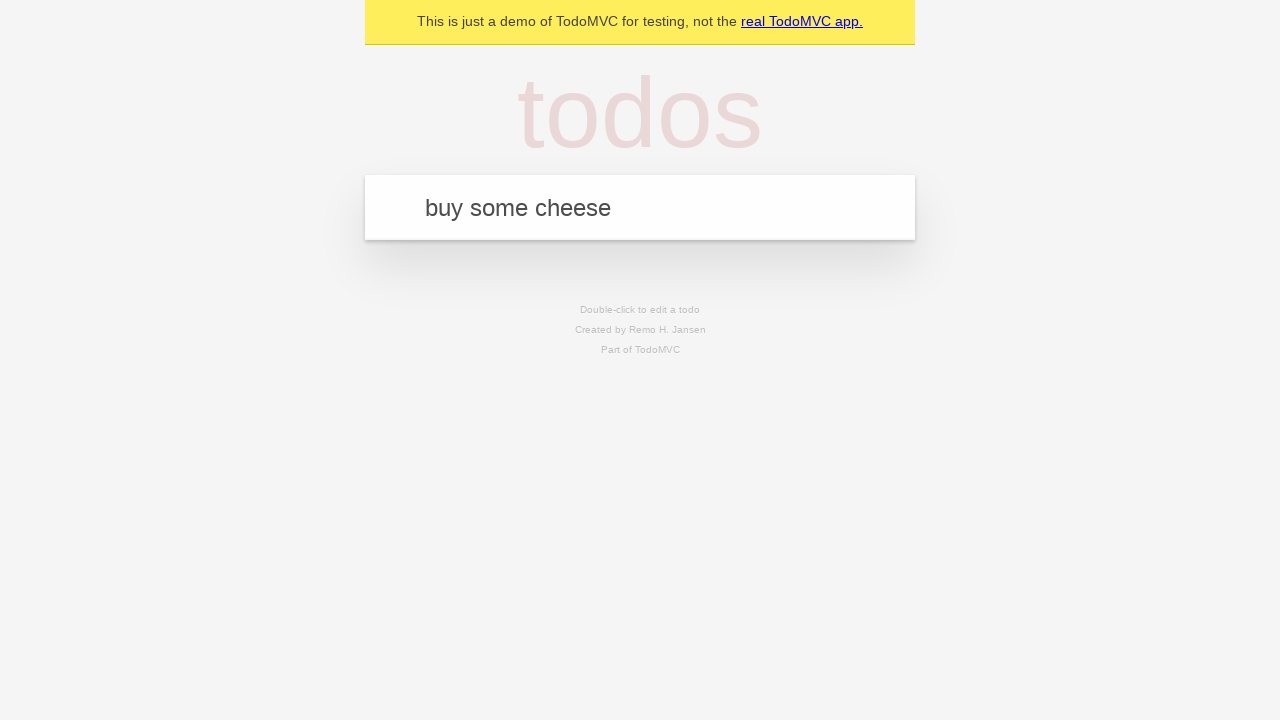

Pressed Enter to create first todo on internal:attr=[placeholder="What needs to be done?"i]
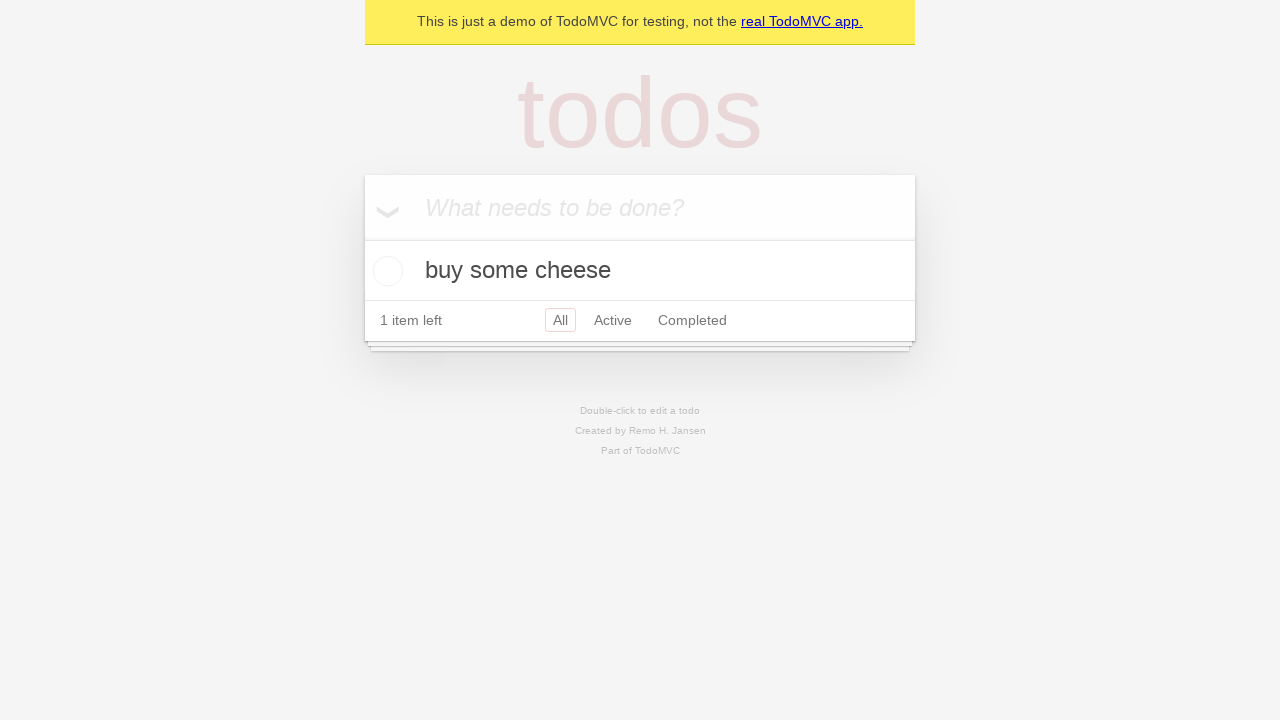

Filled second todo input with 'feed the cat' on internal:attr=[placeholder="What needs to be done?"i]
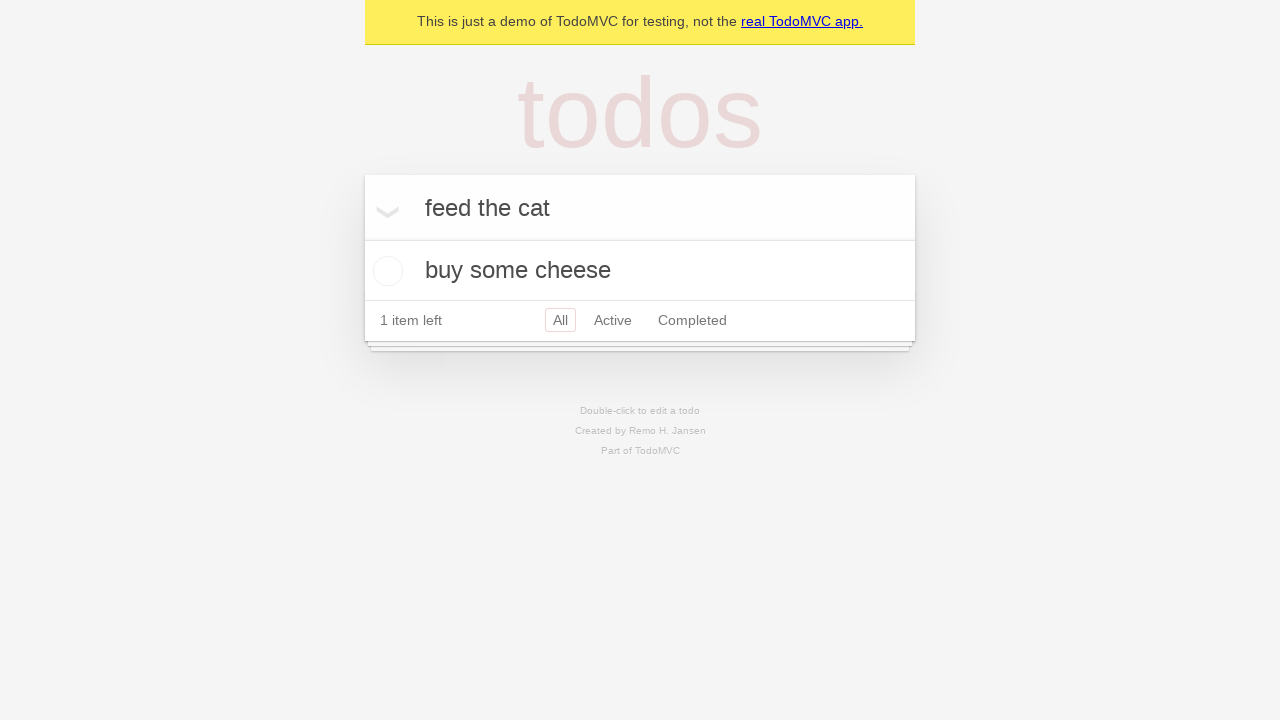

Pressed Enter to create second todo on internal:attr=[placeholder="What needs to be done?"i]
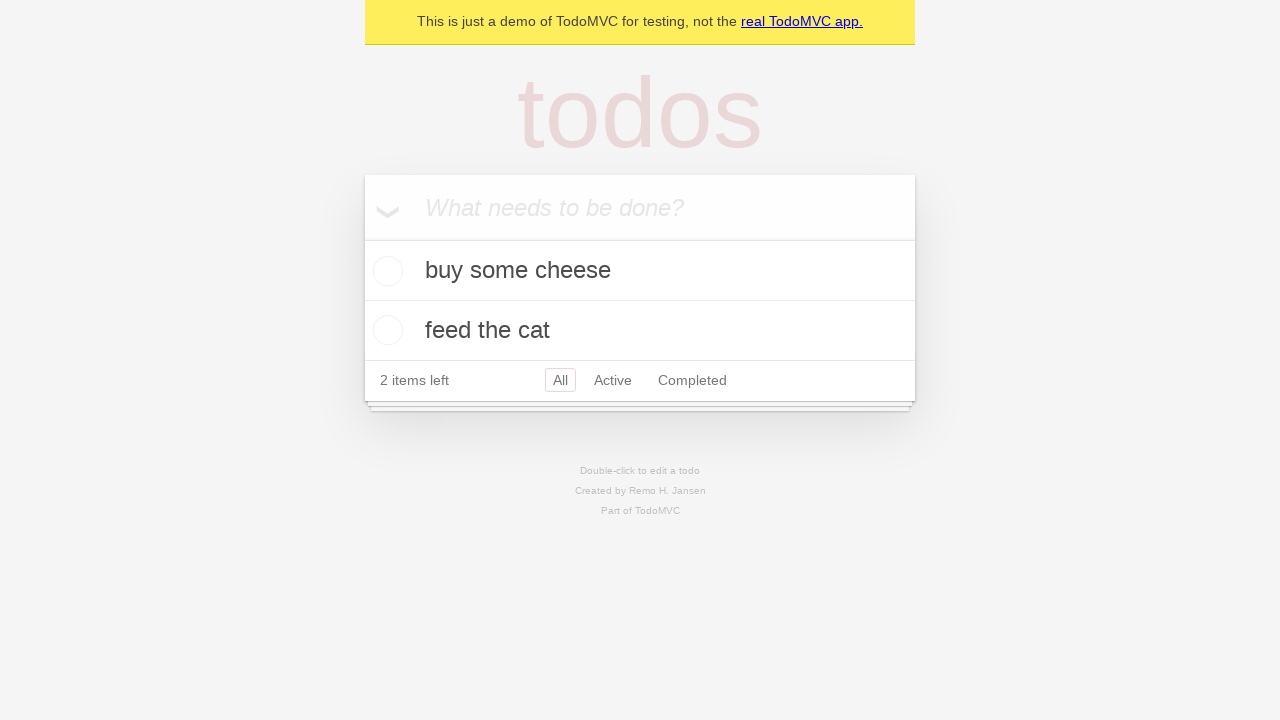

Filled third todo input with 'book a doctors appointment' on internal:attr=[placeholder="What needs to be done?"i]
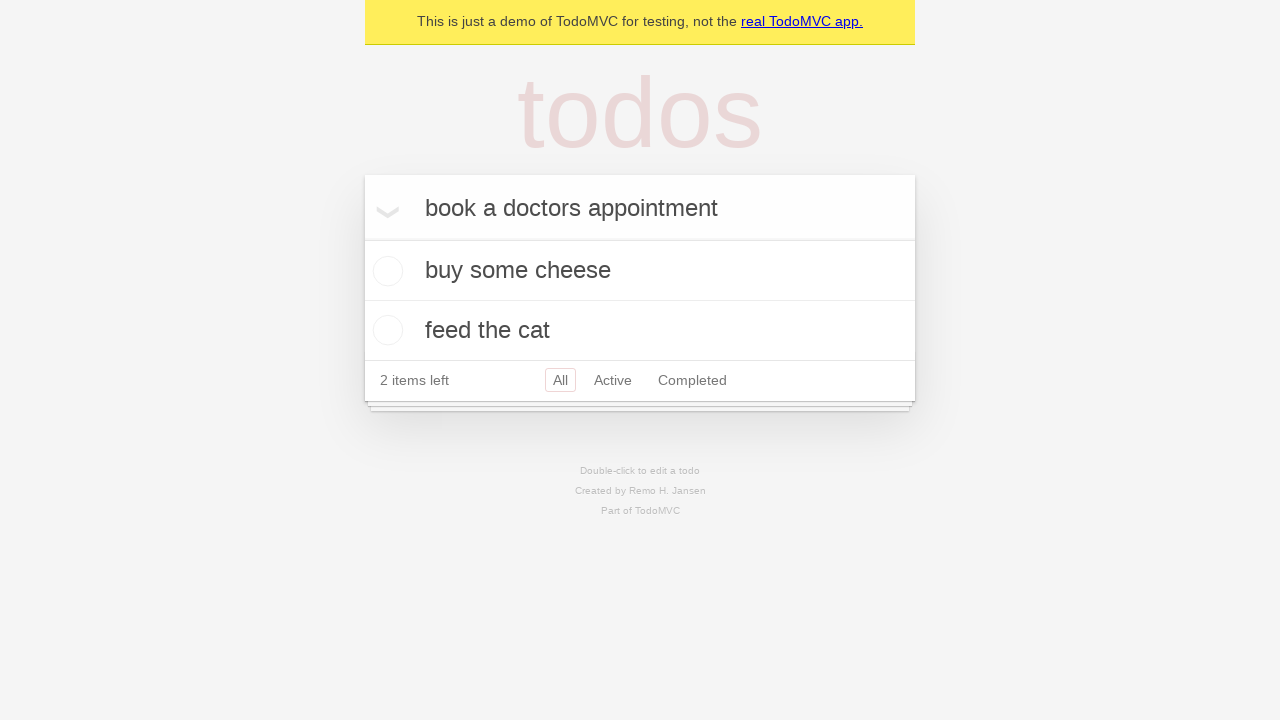

Pressed Enter to create third todo on internal:attr=[placeholder="What needs to be done?"i]
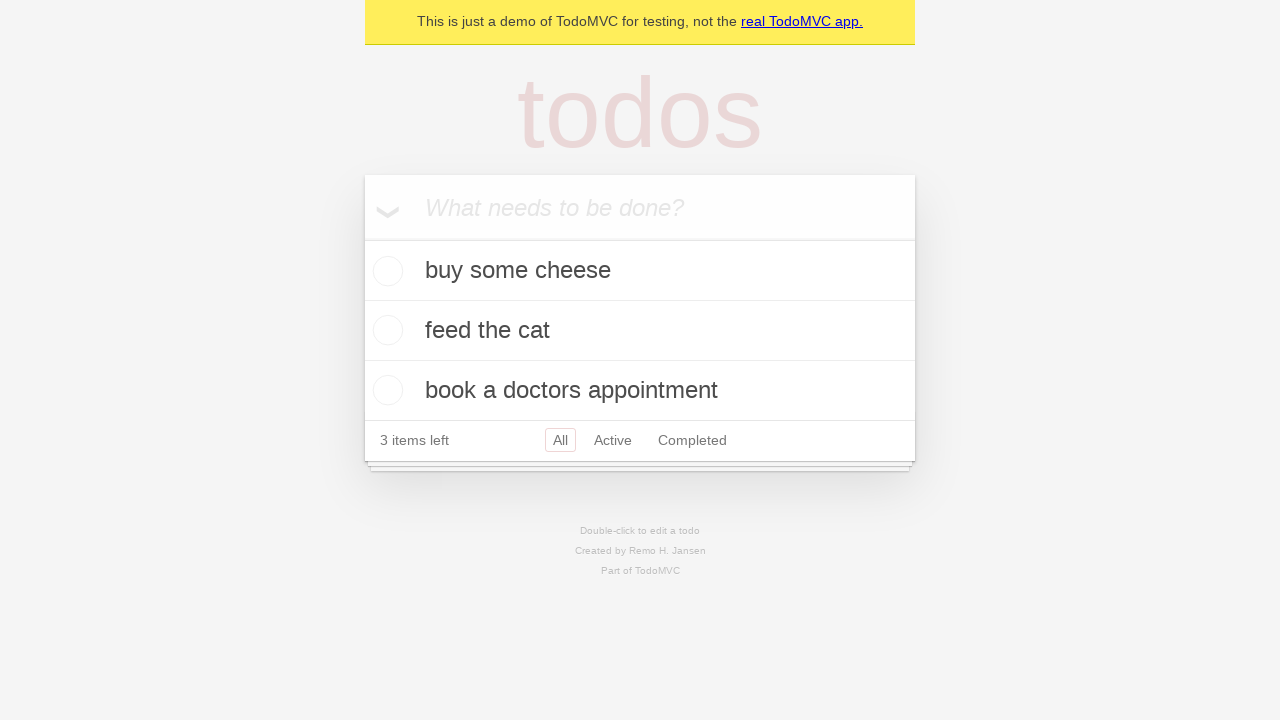

Clicked Active filter link at (613, 440) on internal:role=link[name="Active"i]
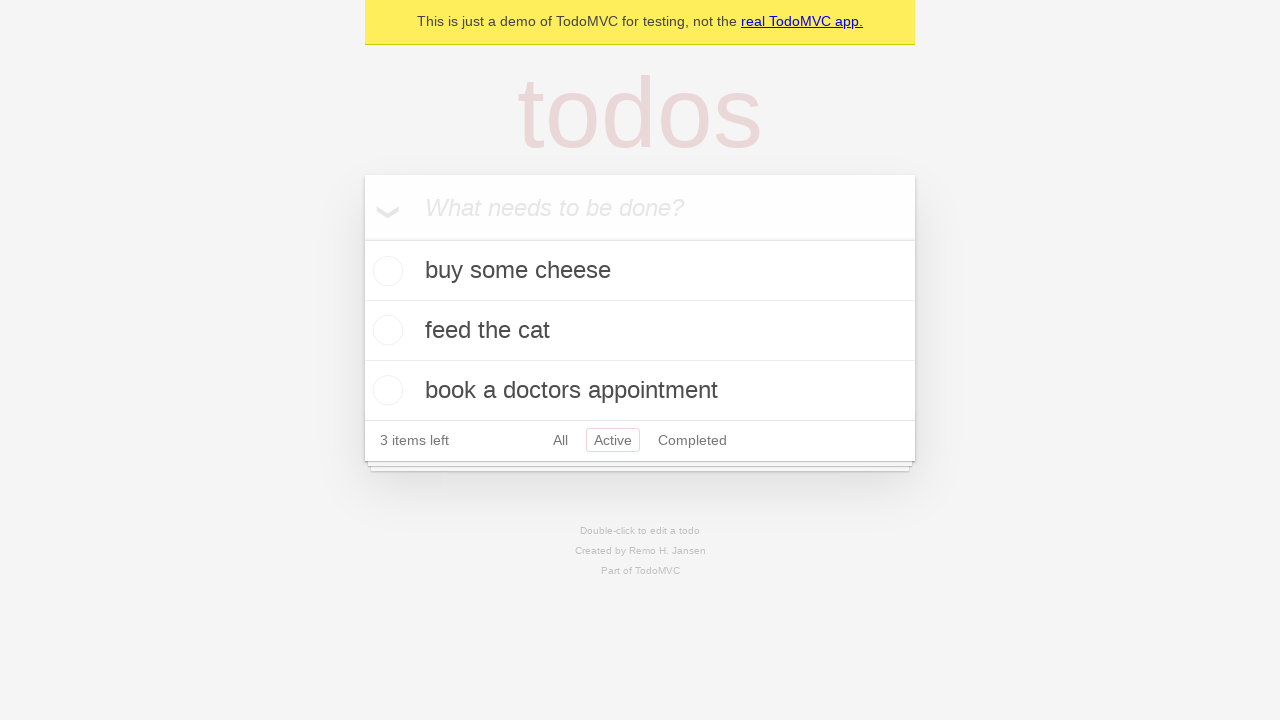

Clicked Completed filter link to verify it is highlighted with selected class at (692, 440) on internal:role=link[name="Completed"i]
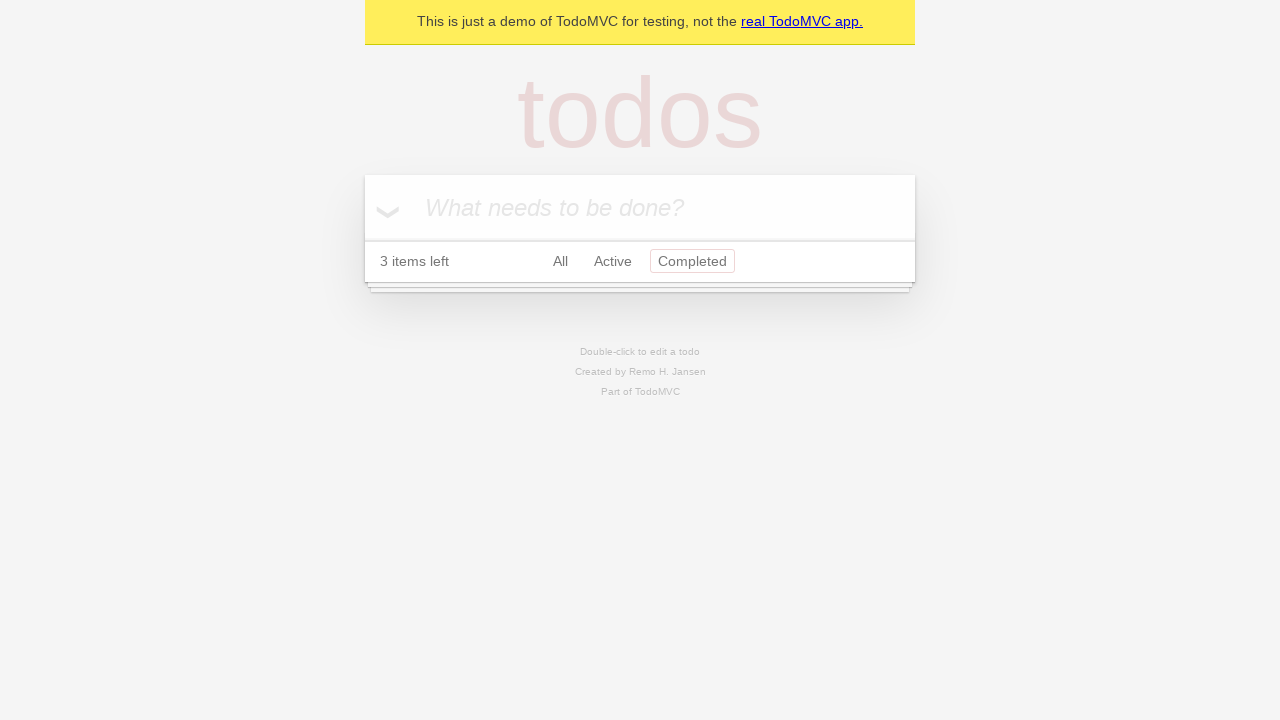

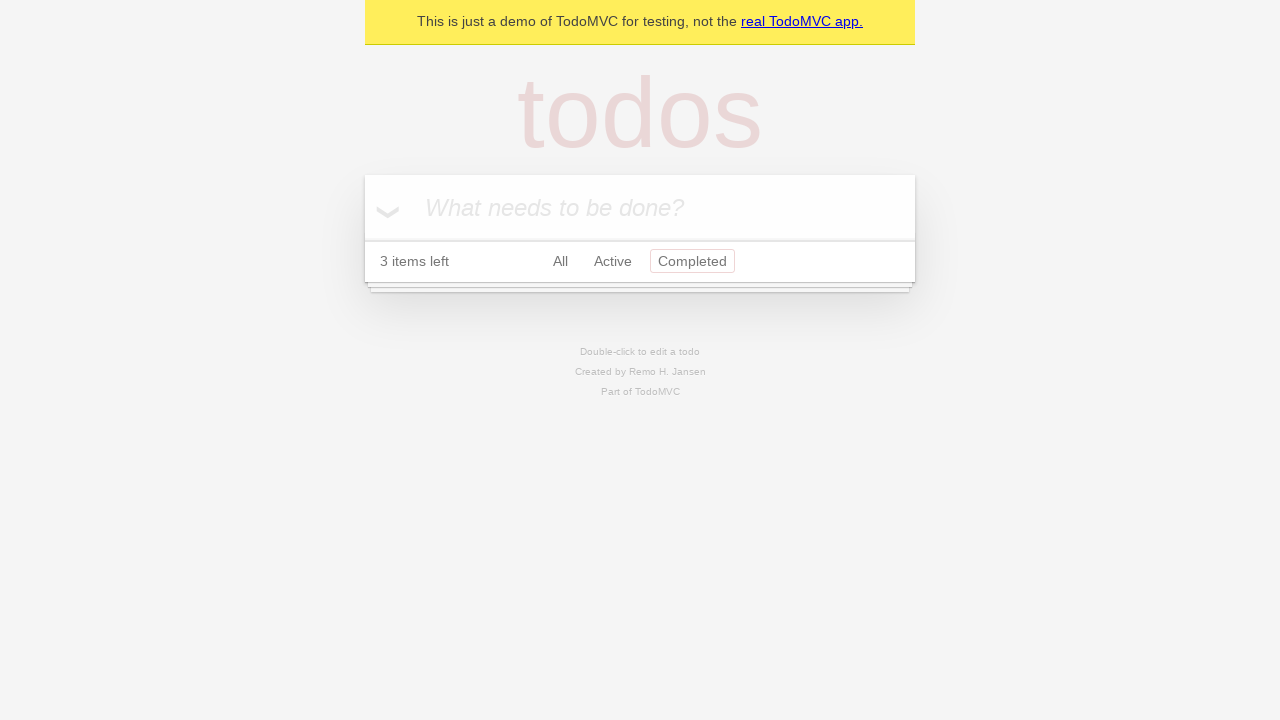